Tests drag and drop functionality by moving a draggable element into a drop zone using click-and-hold method

Starting URL: https://selenium08.blogspot.com/2020/01/drag-drop.html

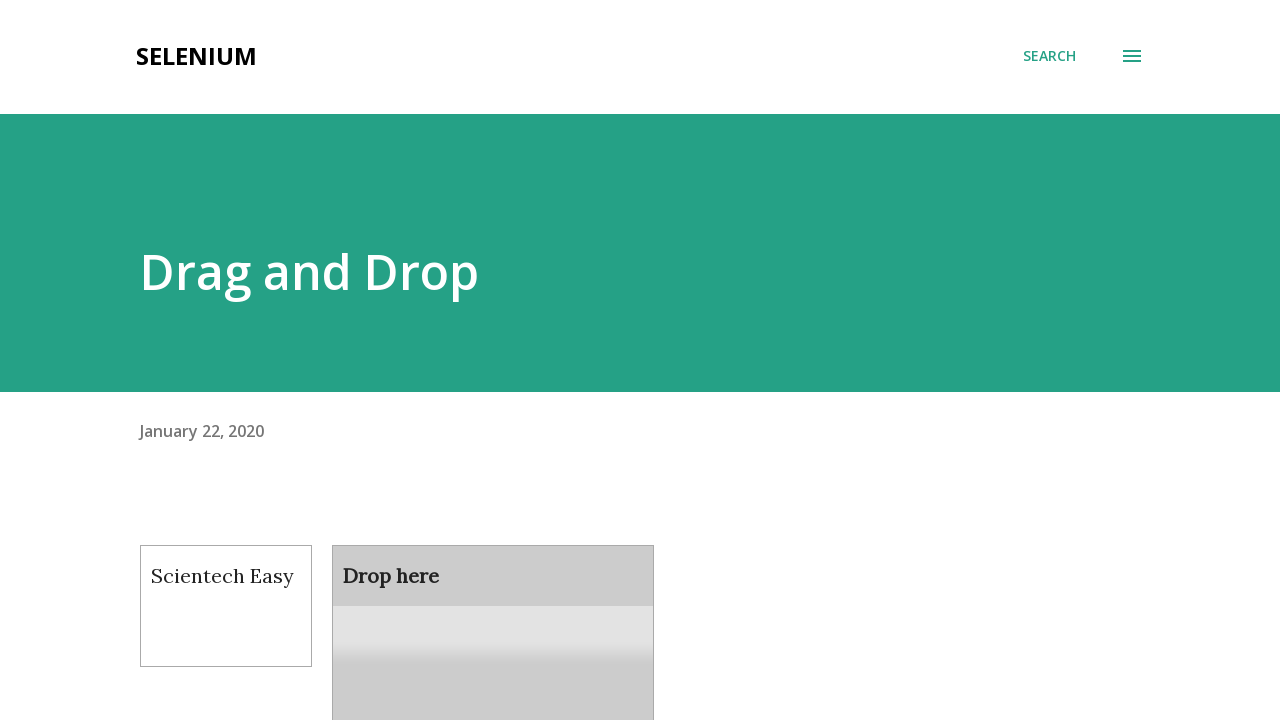

Located draggable element with id 'draggable'
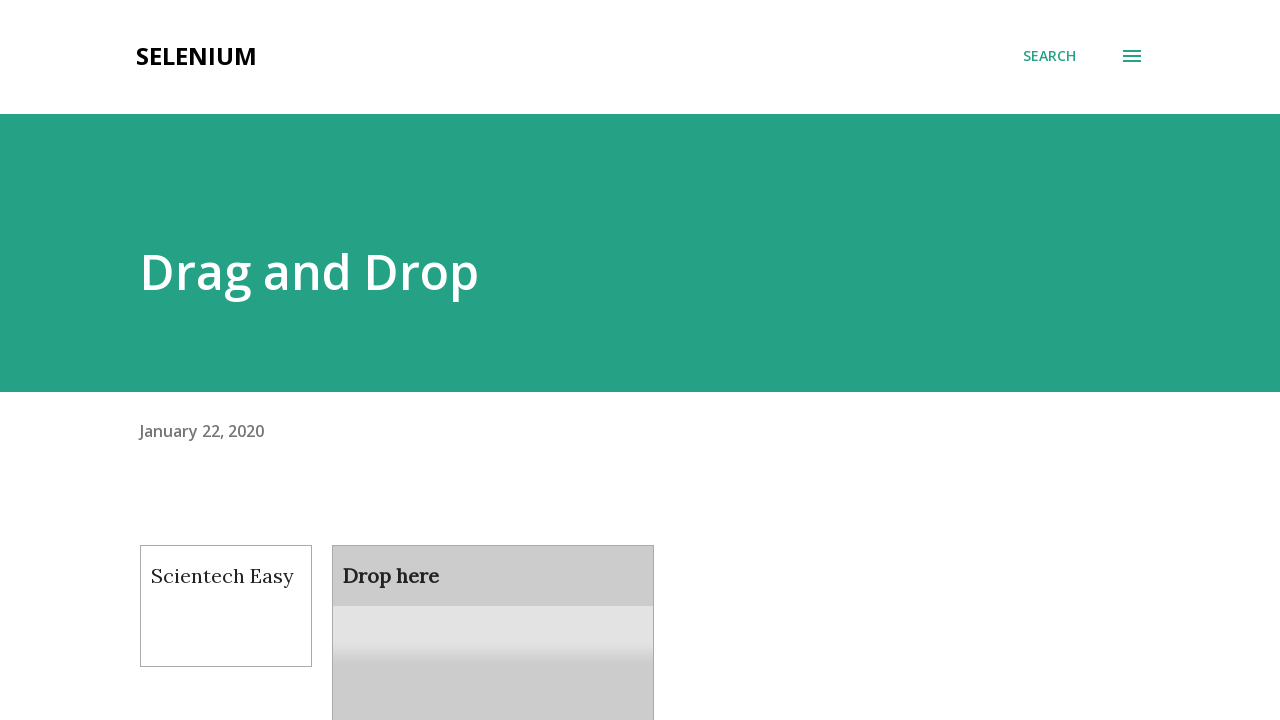

Located drop zone element with id 'droppable'
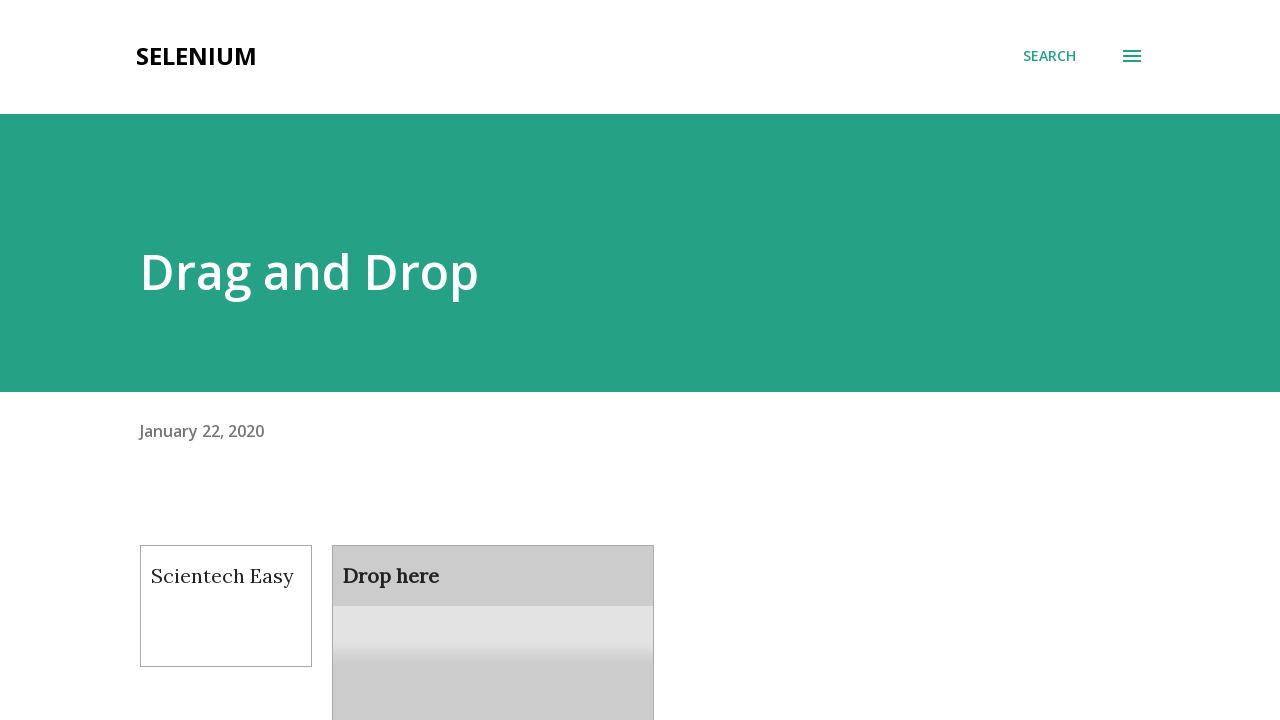

Dragged element from source to target drop zone at (493, 609)
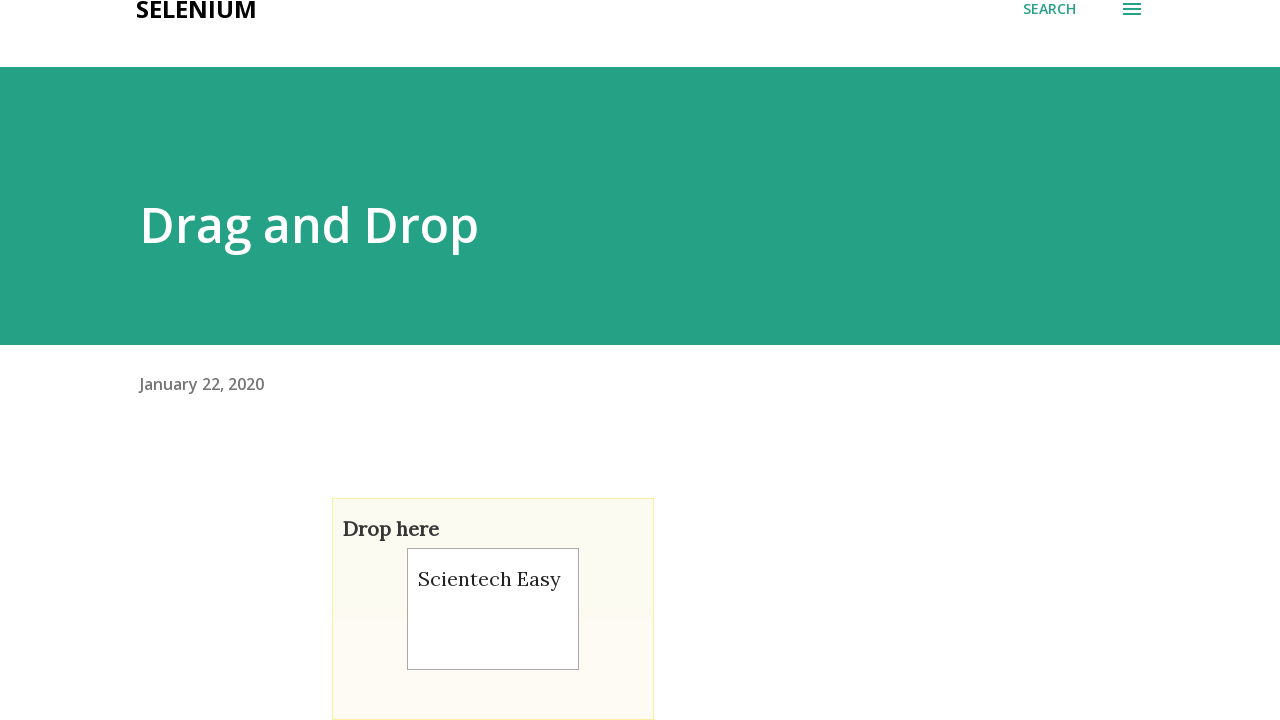

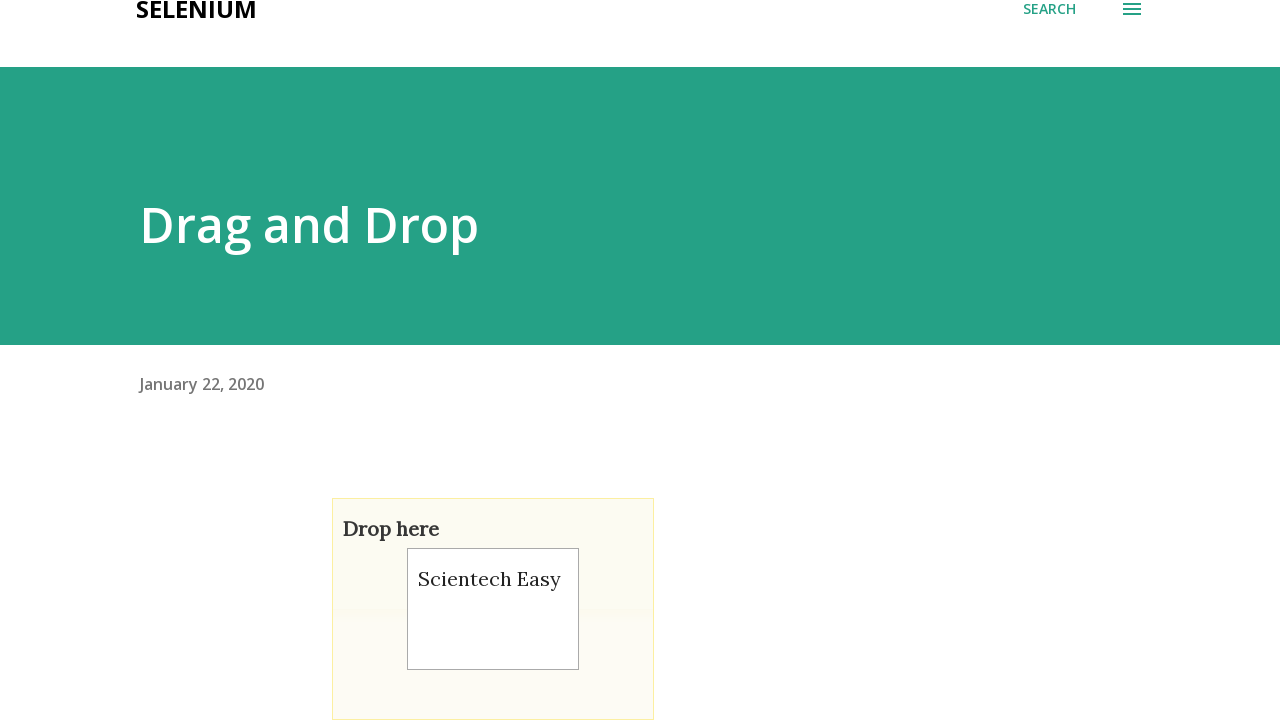